Tests the Add Element button functionality and verifies both Add Element and Delete buttons appear

Starting URL: https://the-internet.herokuapp.com/add_remove_elements/

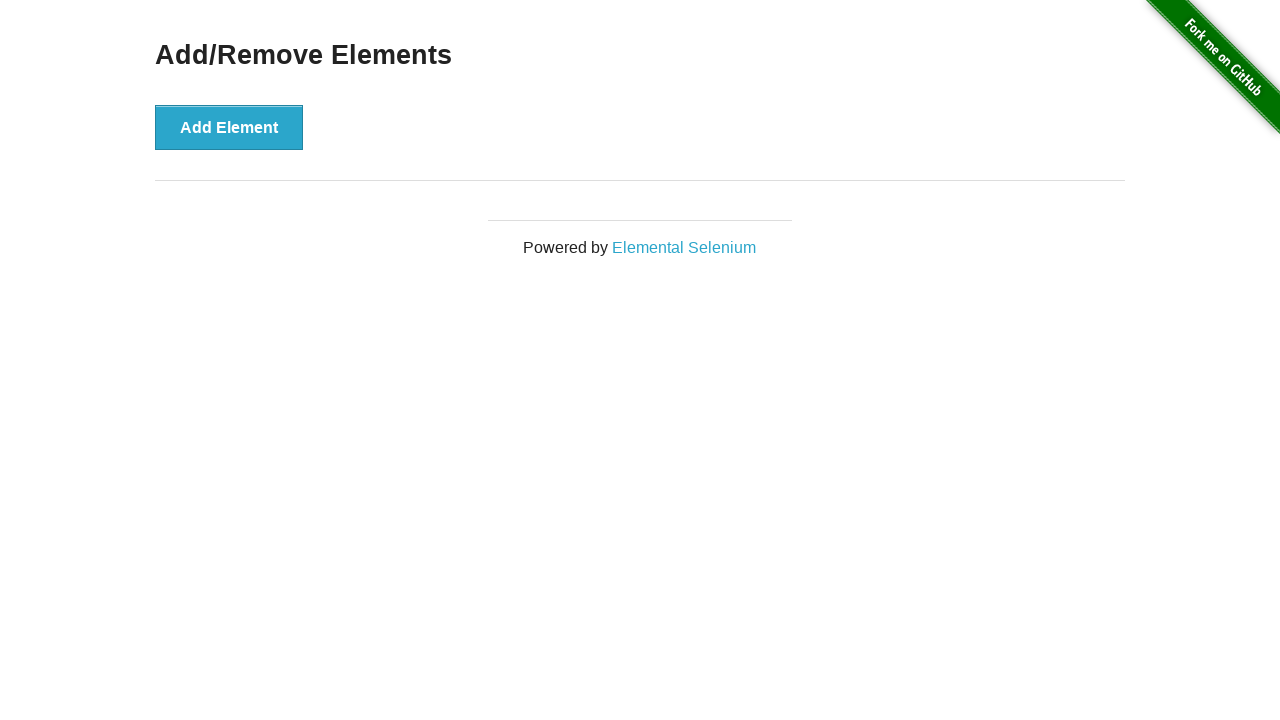

Waited for Add Element button to be visible
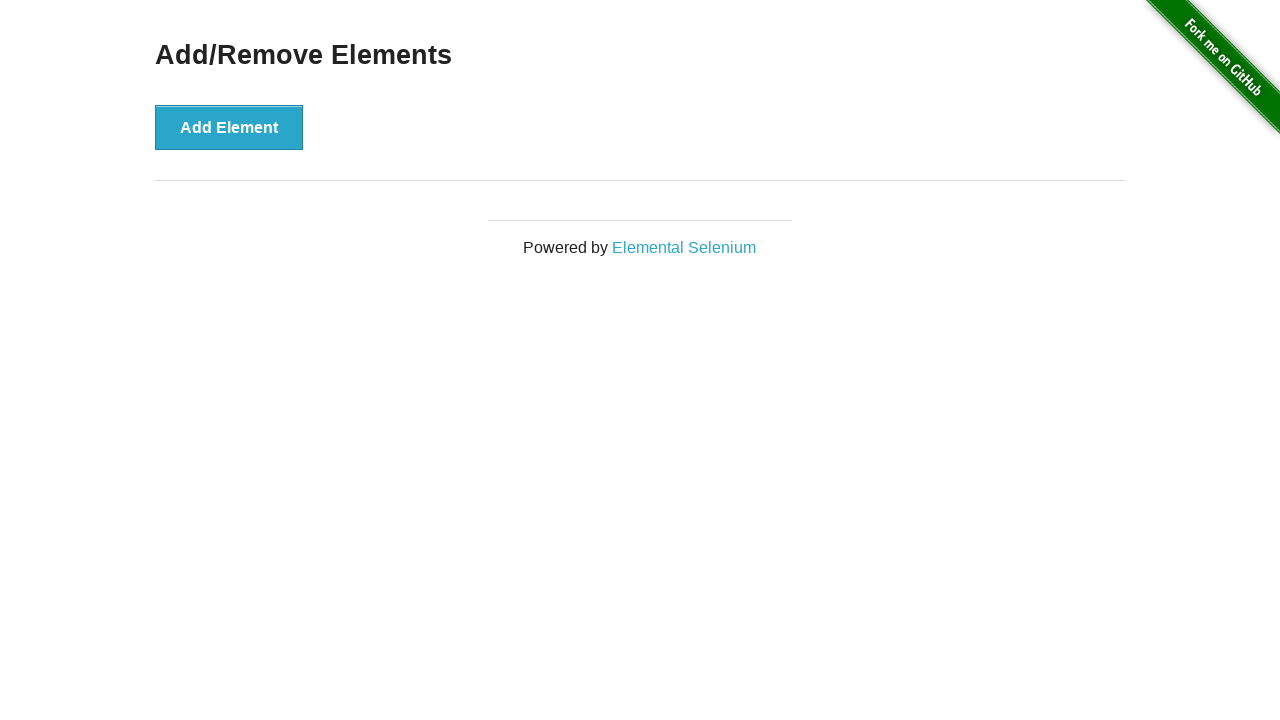

Clicked Add Element button at (229, 127) on button:has-text('Add Element')
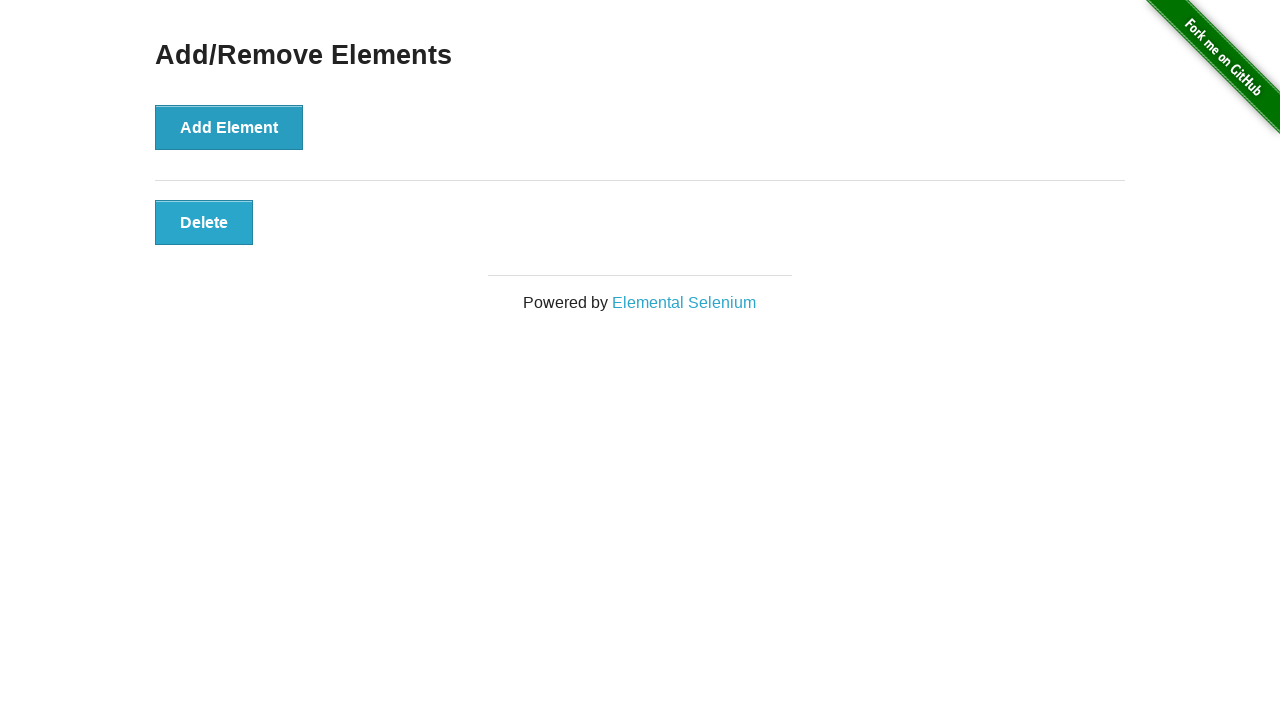

Waited for Delete button to appear after clicking Add Element
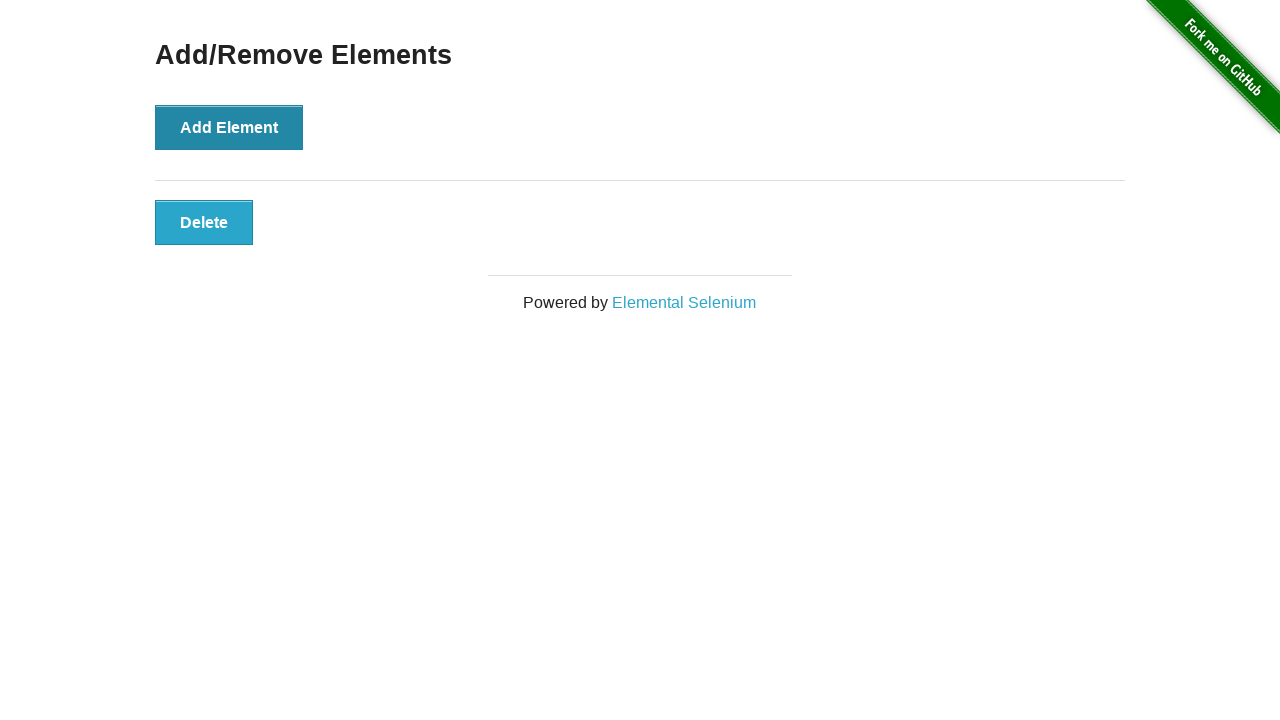

Located all button elements on page
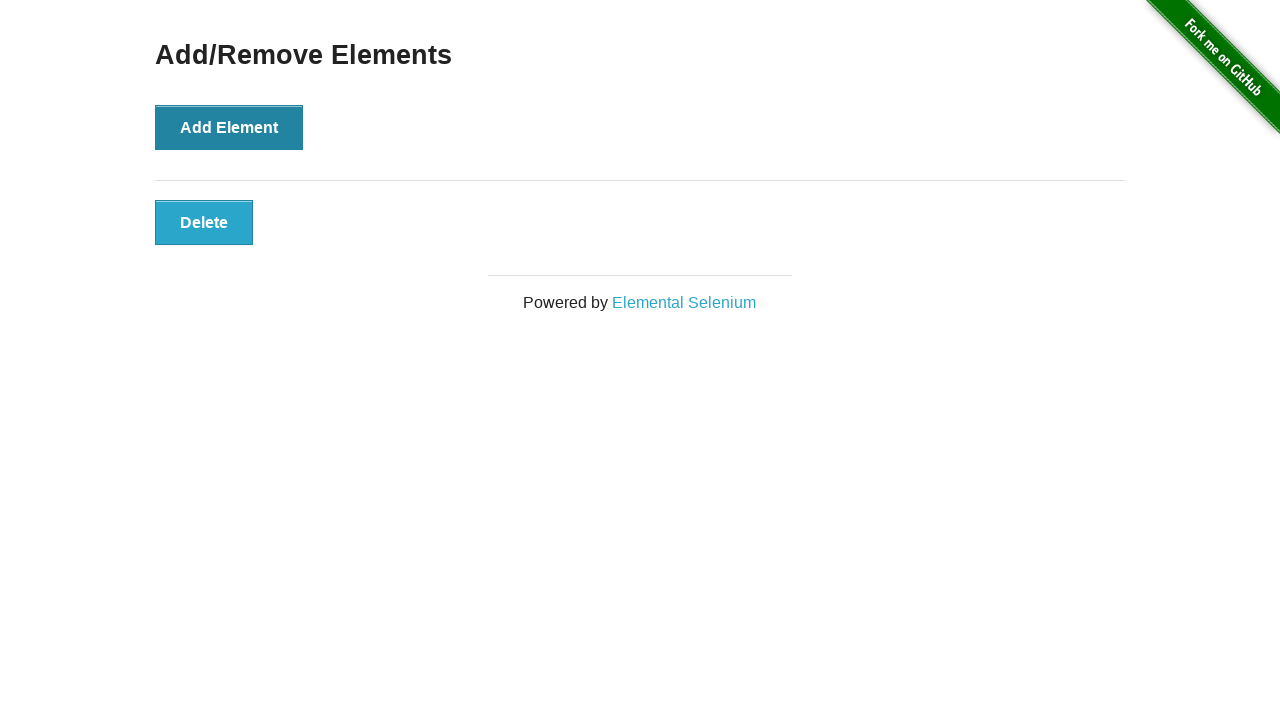

Verified that exactly 2 buttons are visible (Add Element and Delete)
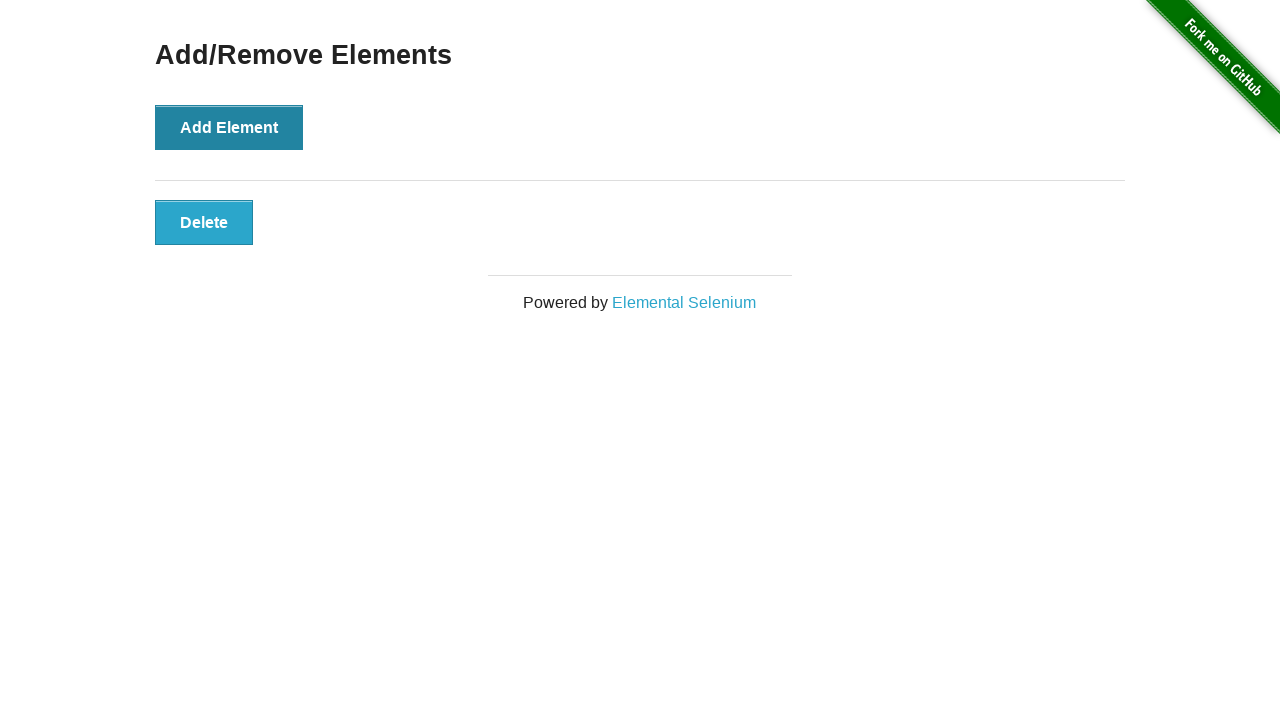

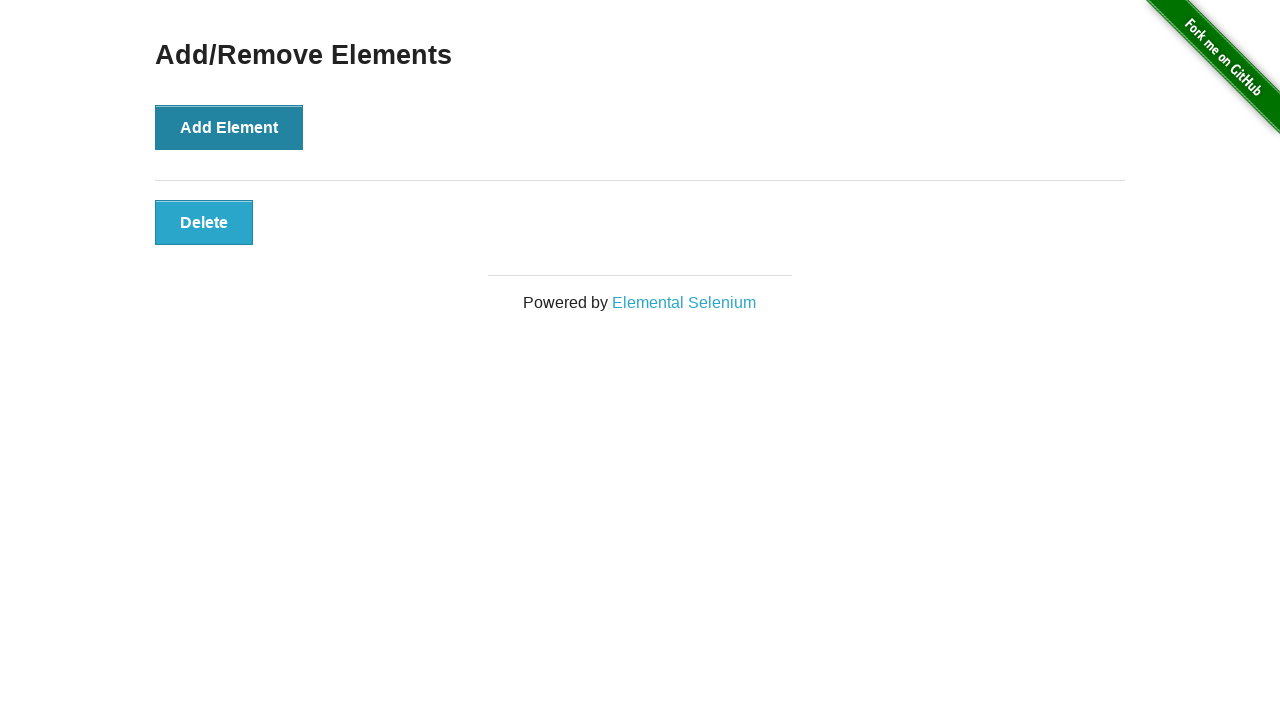